Tests page loading with a static wait before navigation

Starting URL: https://opensource-demo.orangehrmlive.com

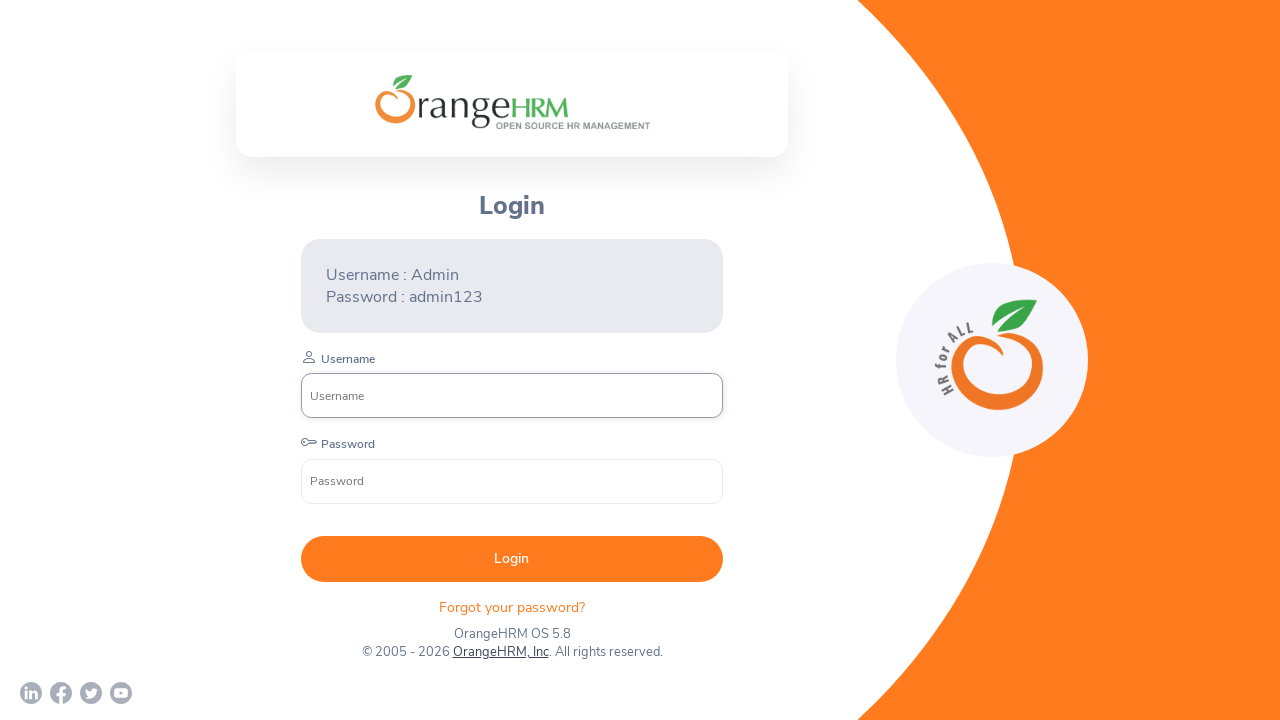

Static wait of 30 seconds before page load completion check
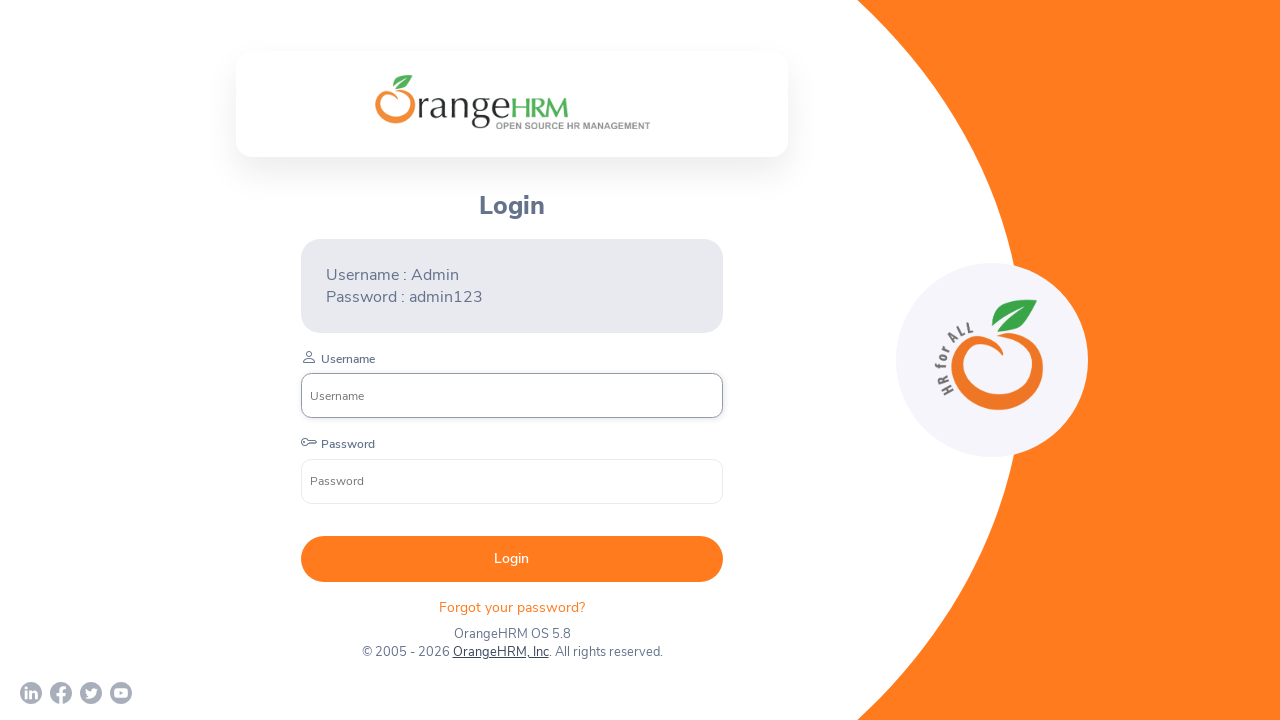

Retrieved page title after waiting for page load
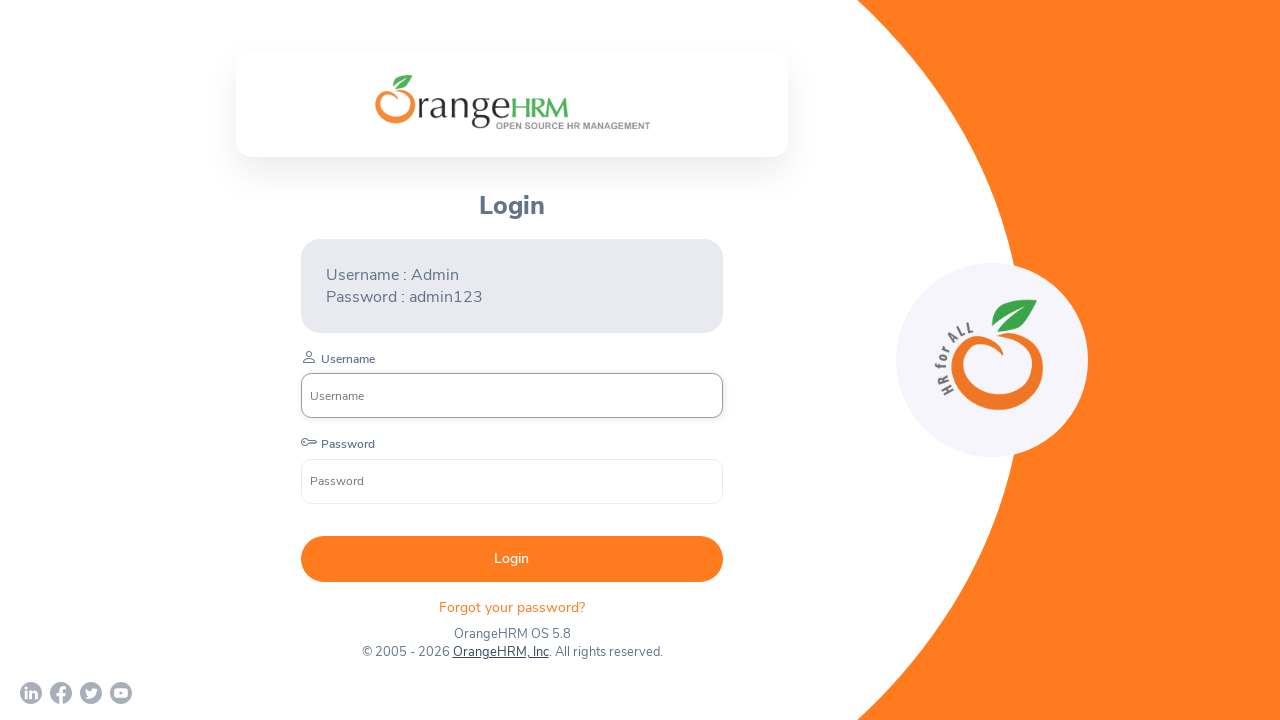

Printed page title: OrangeHRM
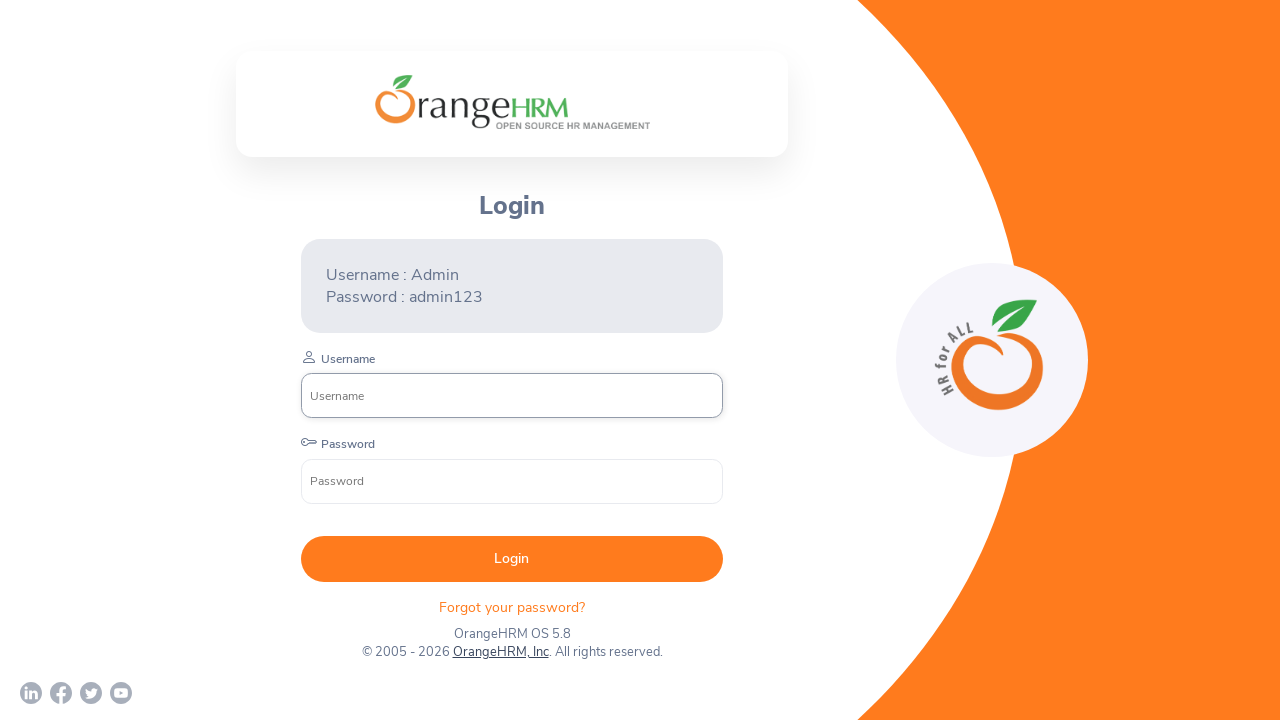

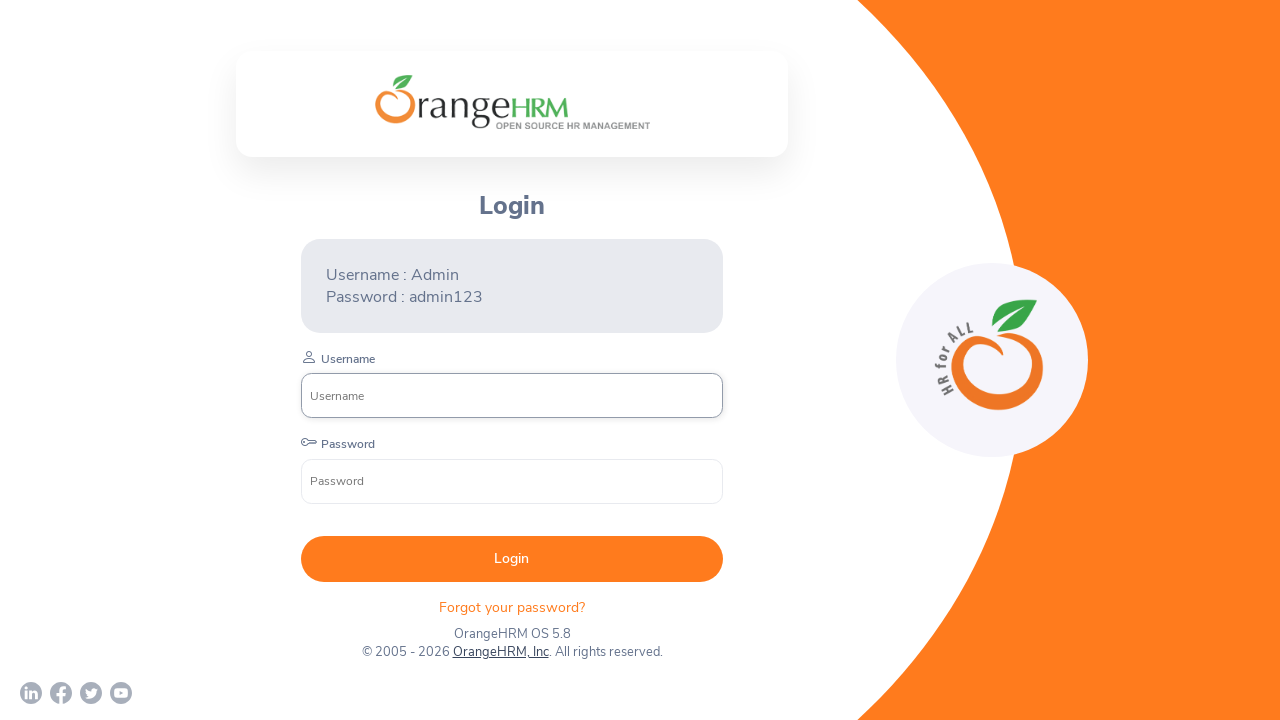